Tests saving an edit by clicking on another task on the All filter

Starting URL: https://todomvc4tasj.herokuapp.com

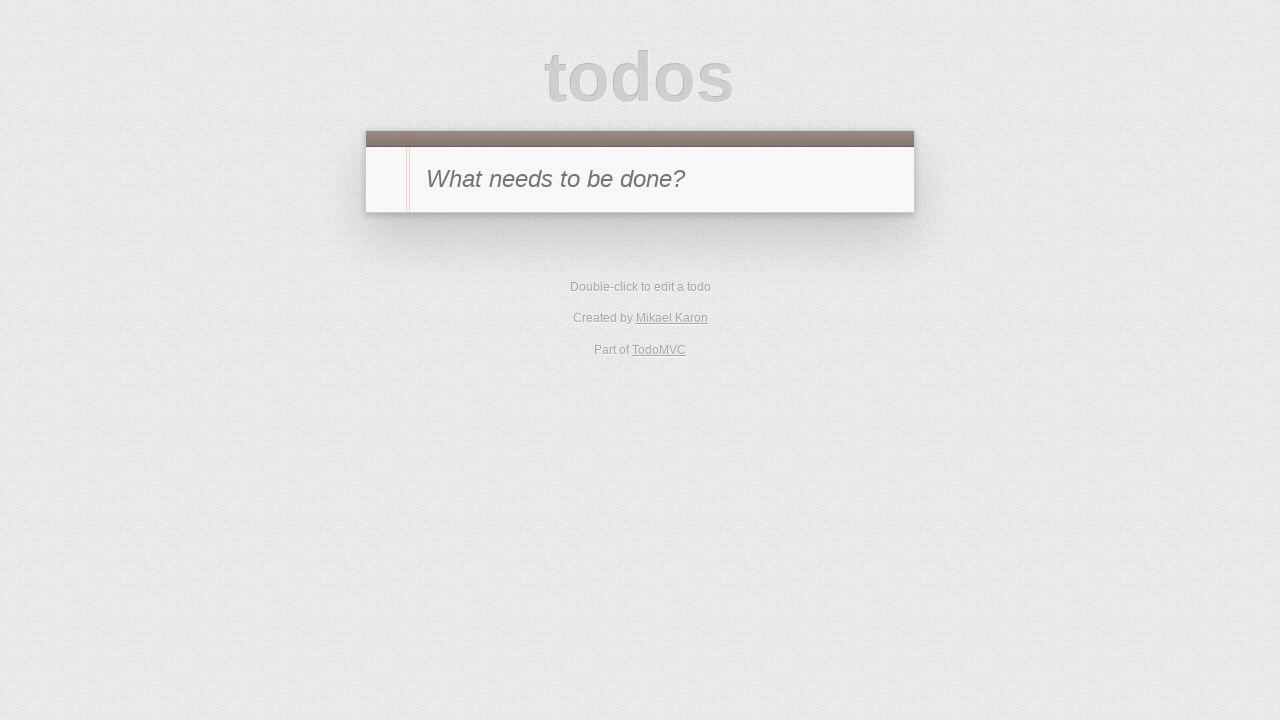

Filled new todo input with '1' on #new-todo
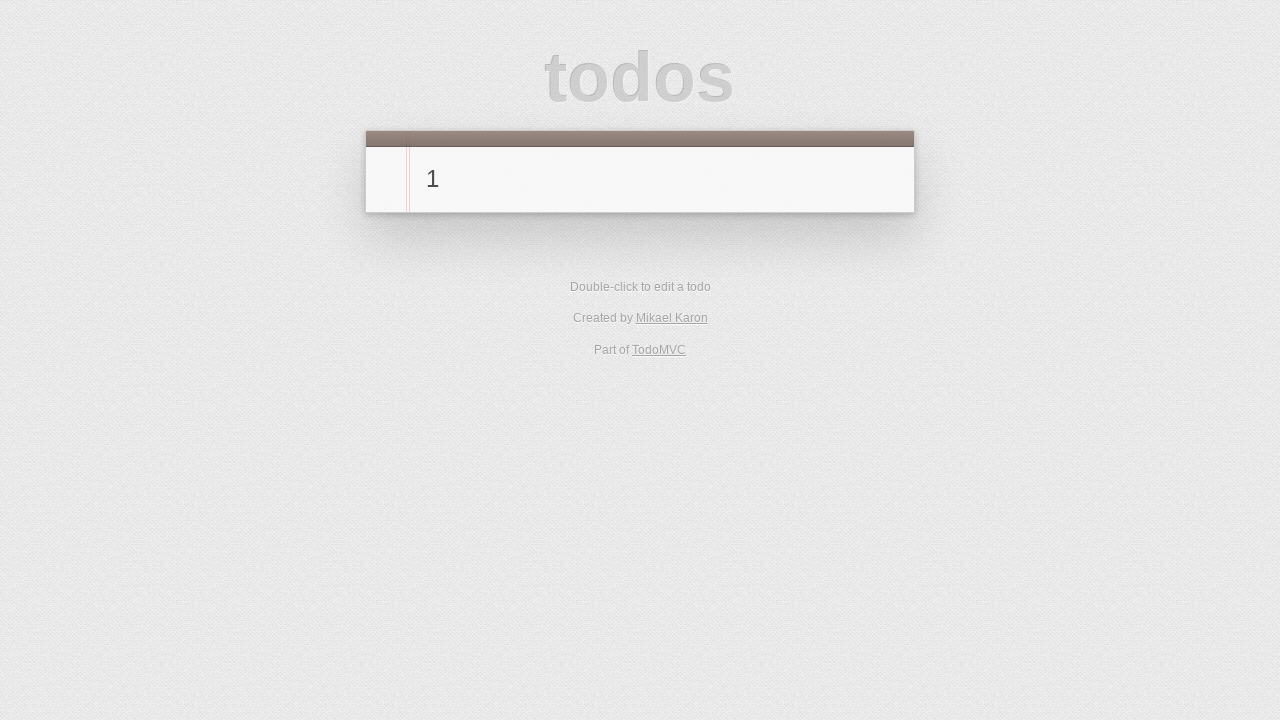

Pressed Enter to create first task on #new-todo
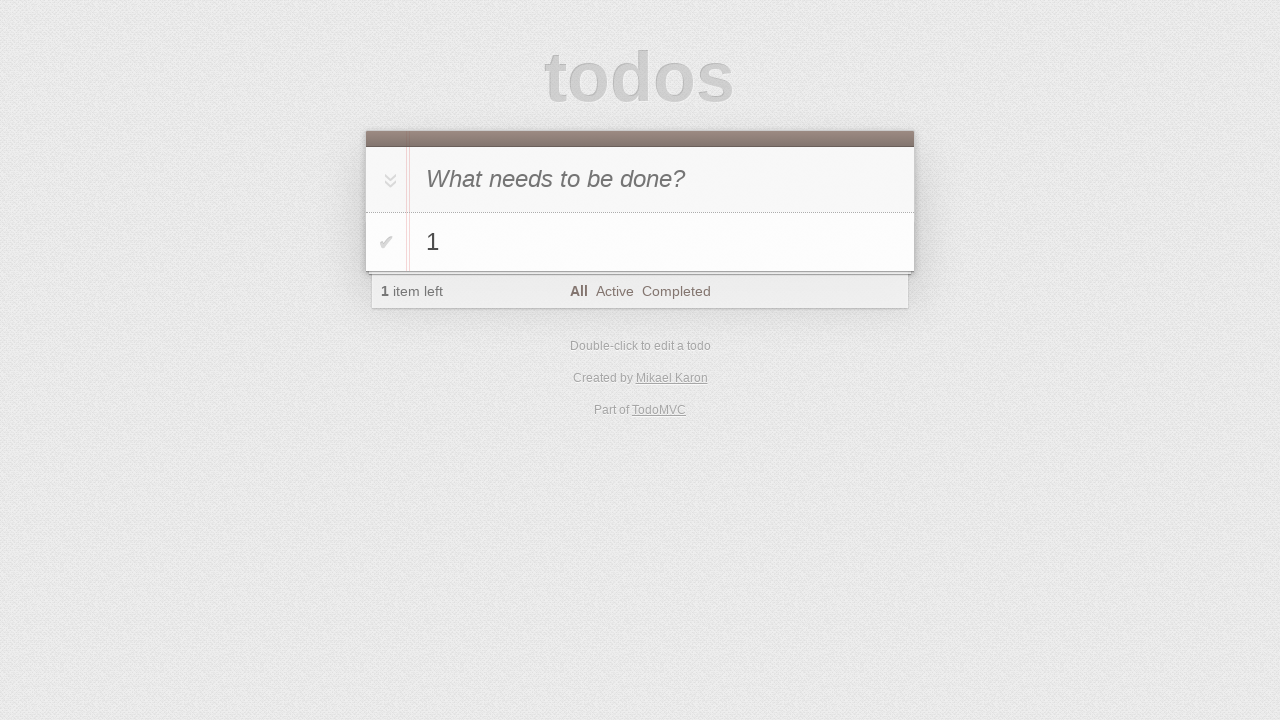

Filled new todo input with '2' on #new-todo
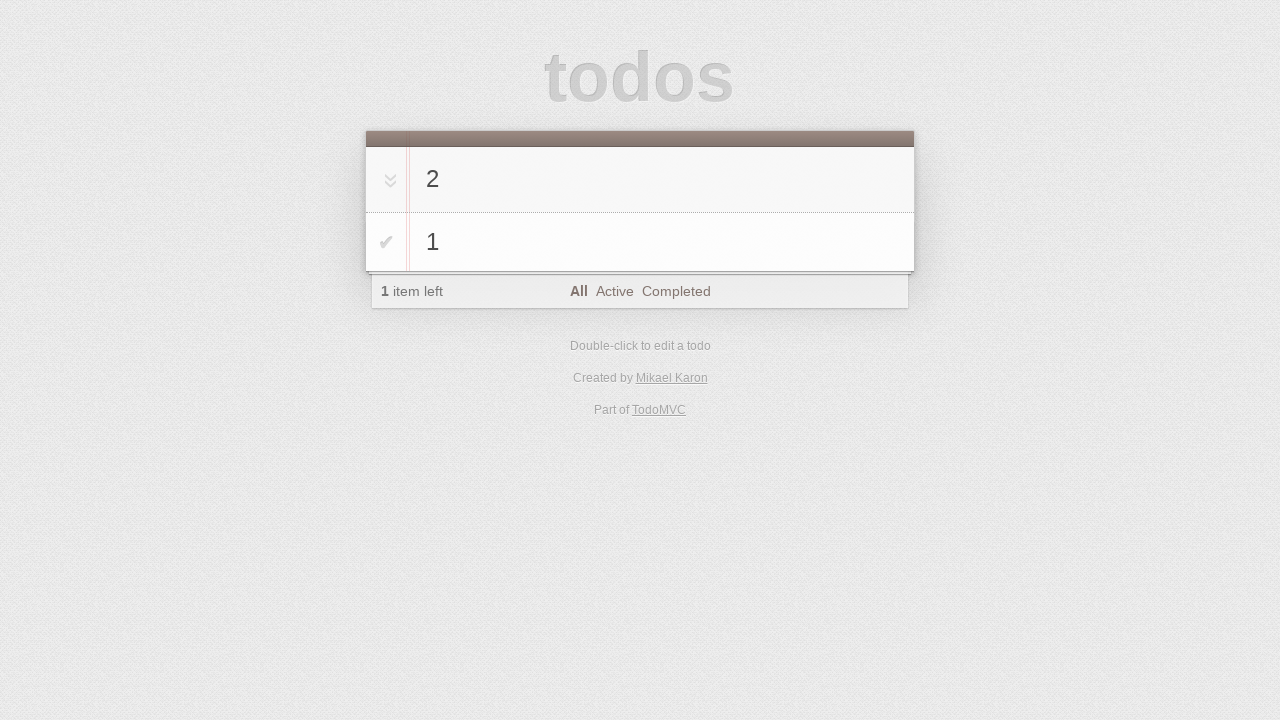

Pressed Enter to create second task on #new-todo
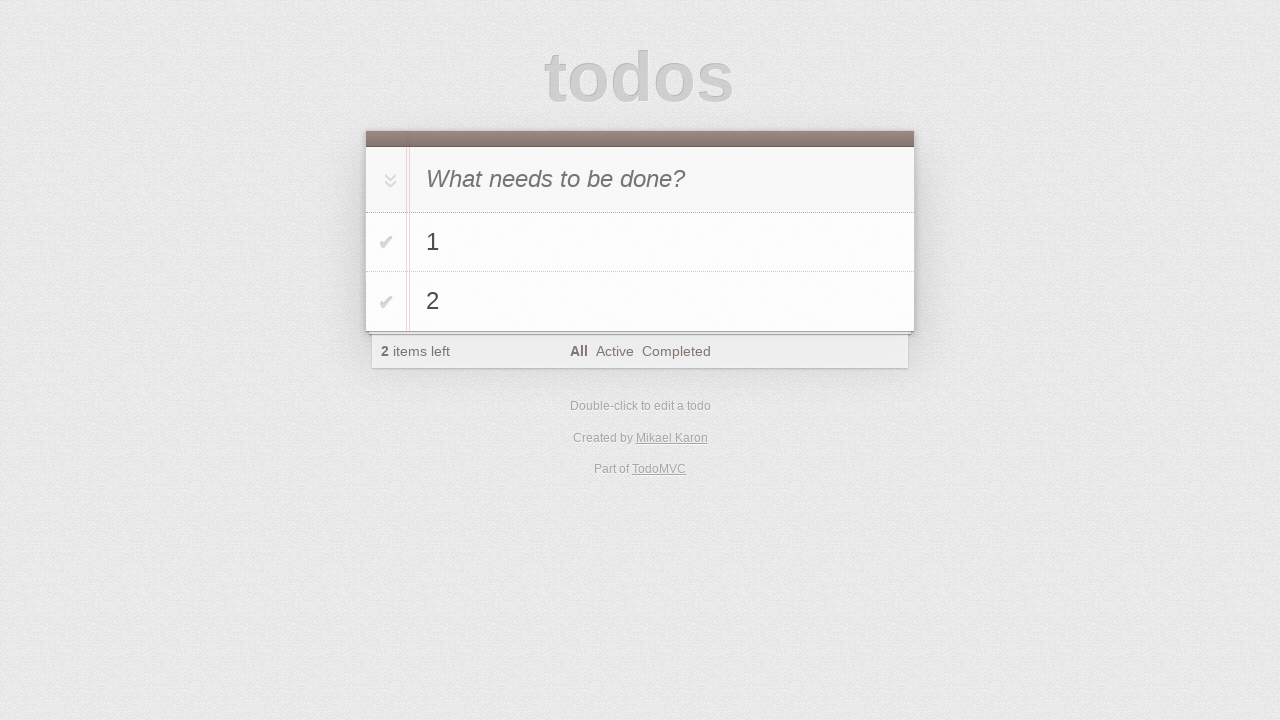

Double-clicked on task 1 to start editing at (662, 242) on li:has-text('1') label
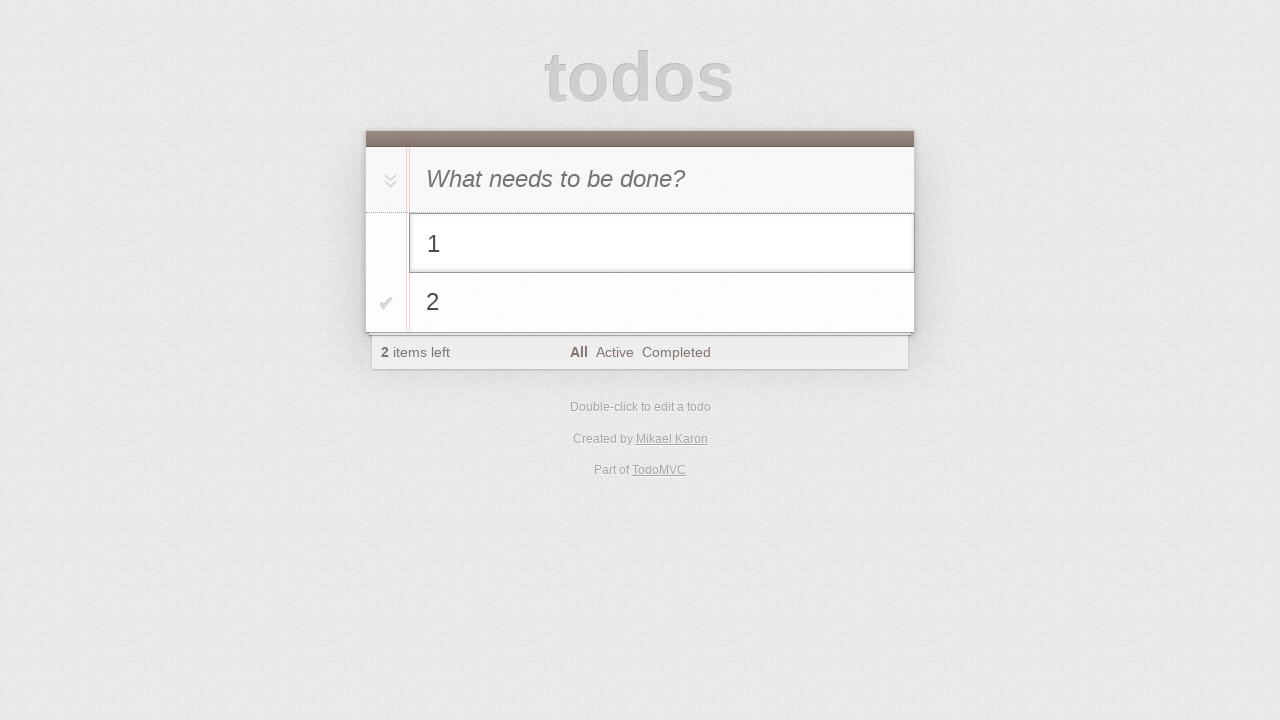

Filled edit field with '1 is edited' on li.editing .edit
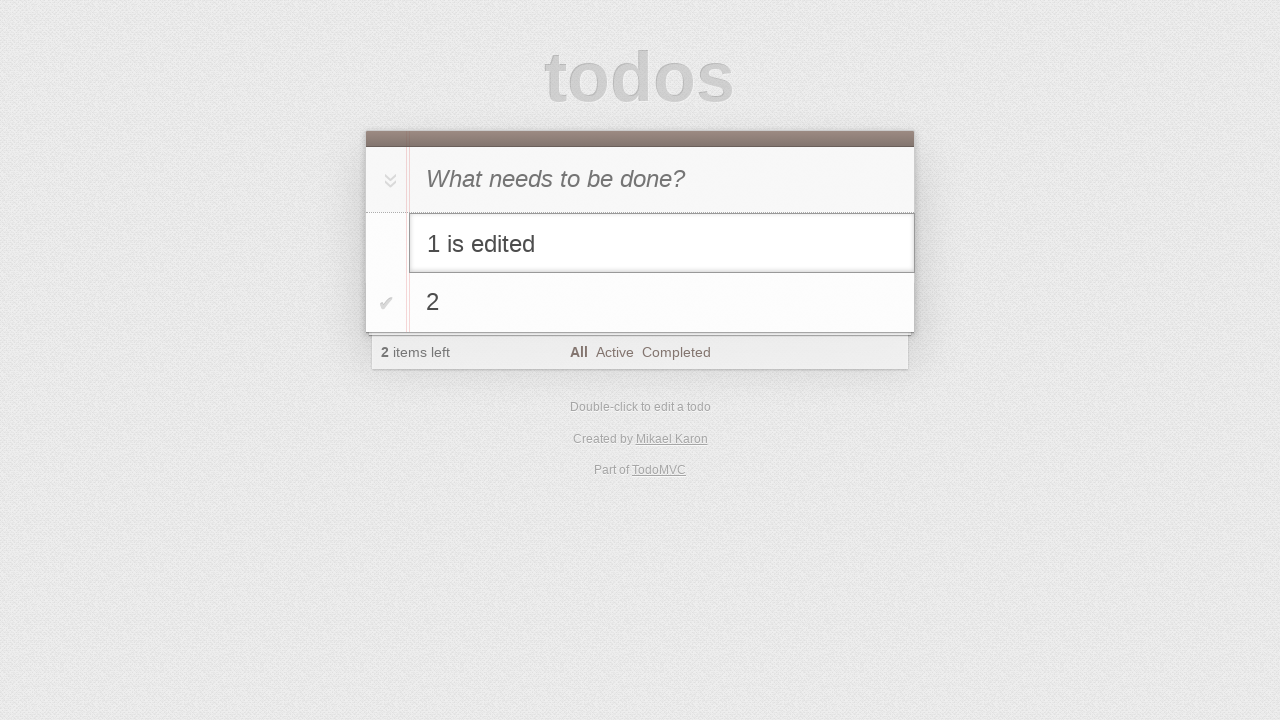

Clicked on task 2 to save task 1 edit at (640, 303) on li:has-text('2')
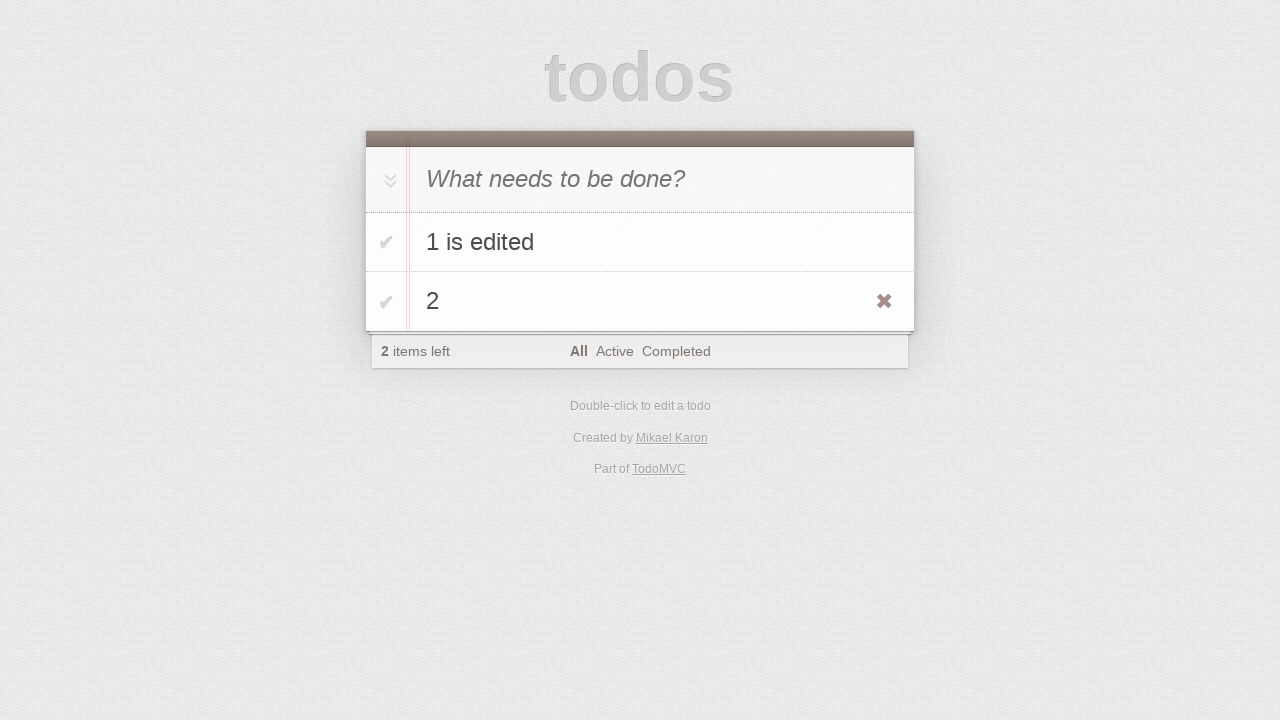

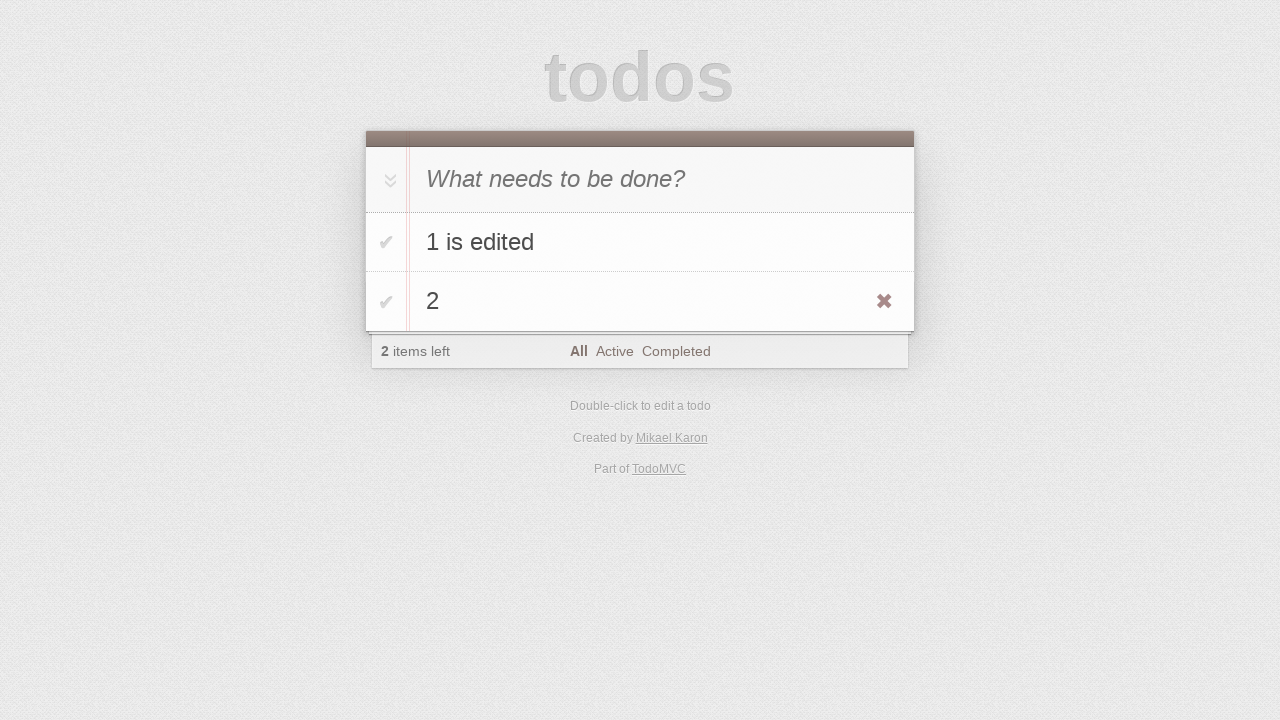